Tests WAI-ARIA checkbox example by finding all checkboxes and clicking on any that are unchecked to check them

Starting URL: https://www.w3.org/TR/2019/NOTE-wai-aria-practices-1.1-20190814/examples/checkbox/checkbox-1/checkbox-1.html

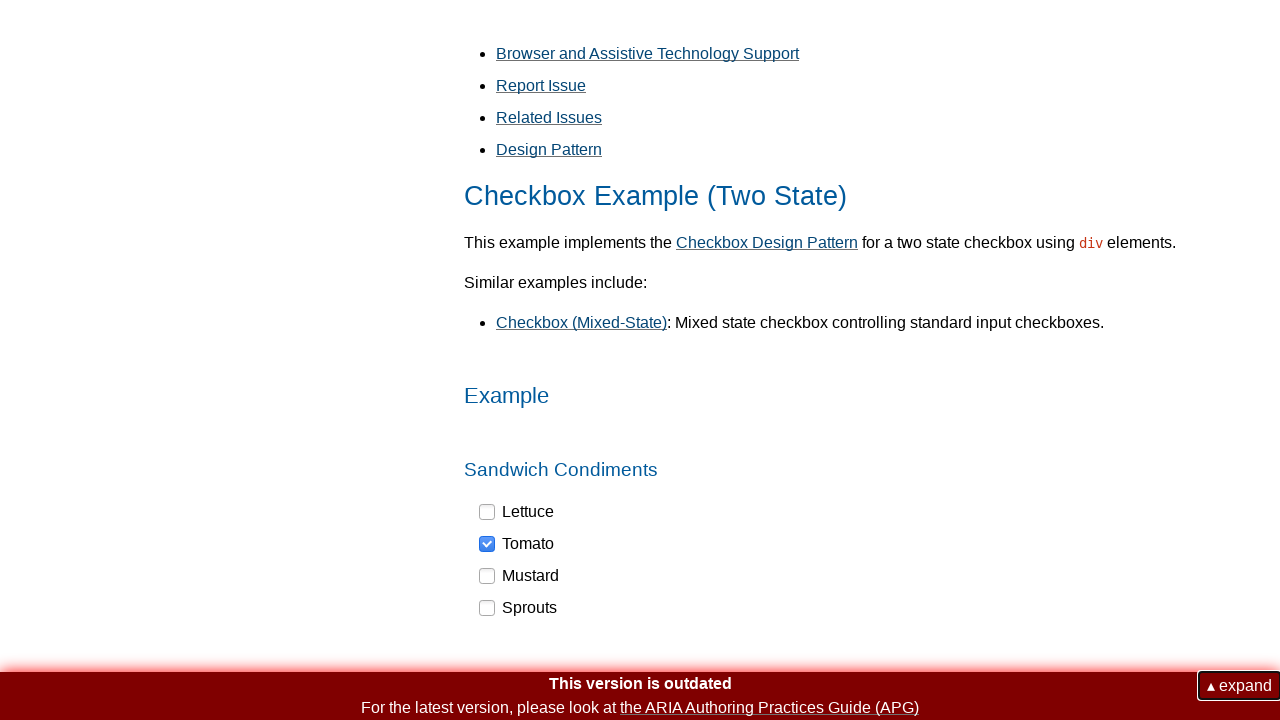

Navigated to WAI-ARIA checkbox example page
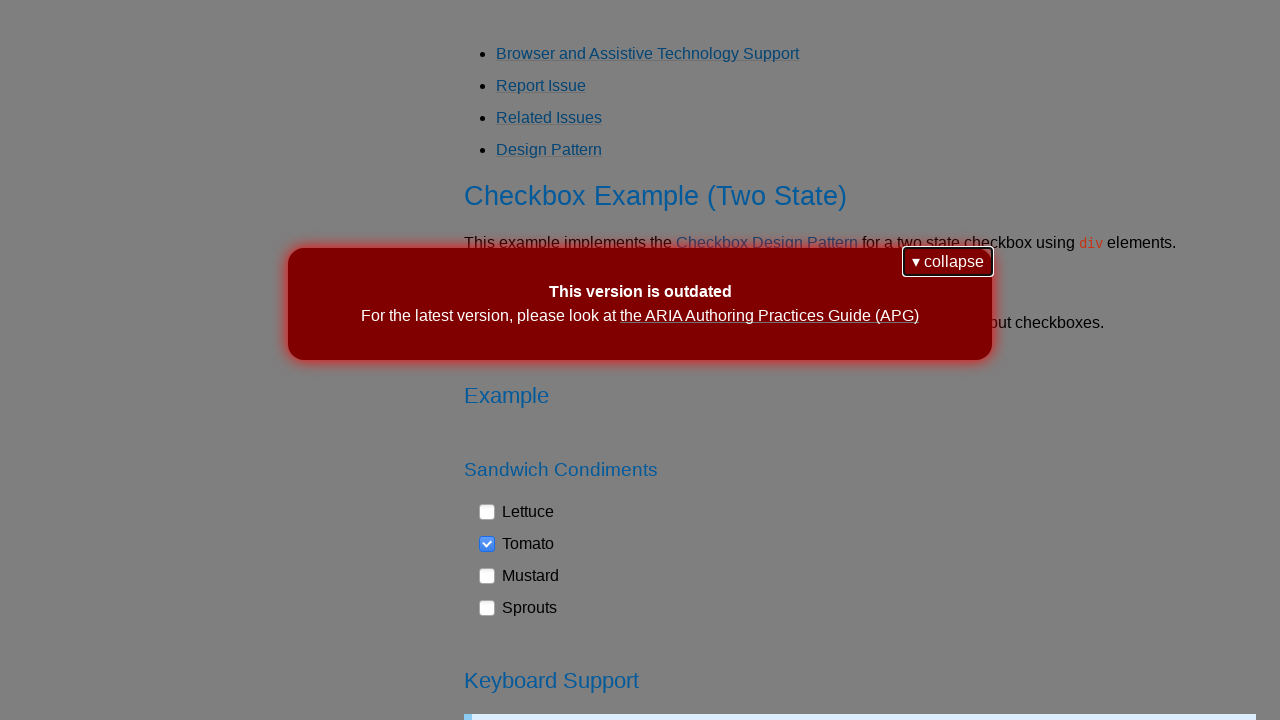

Checkboxes loaded and became visible
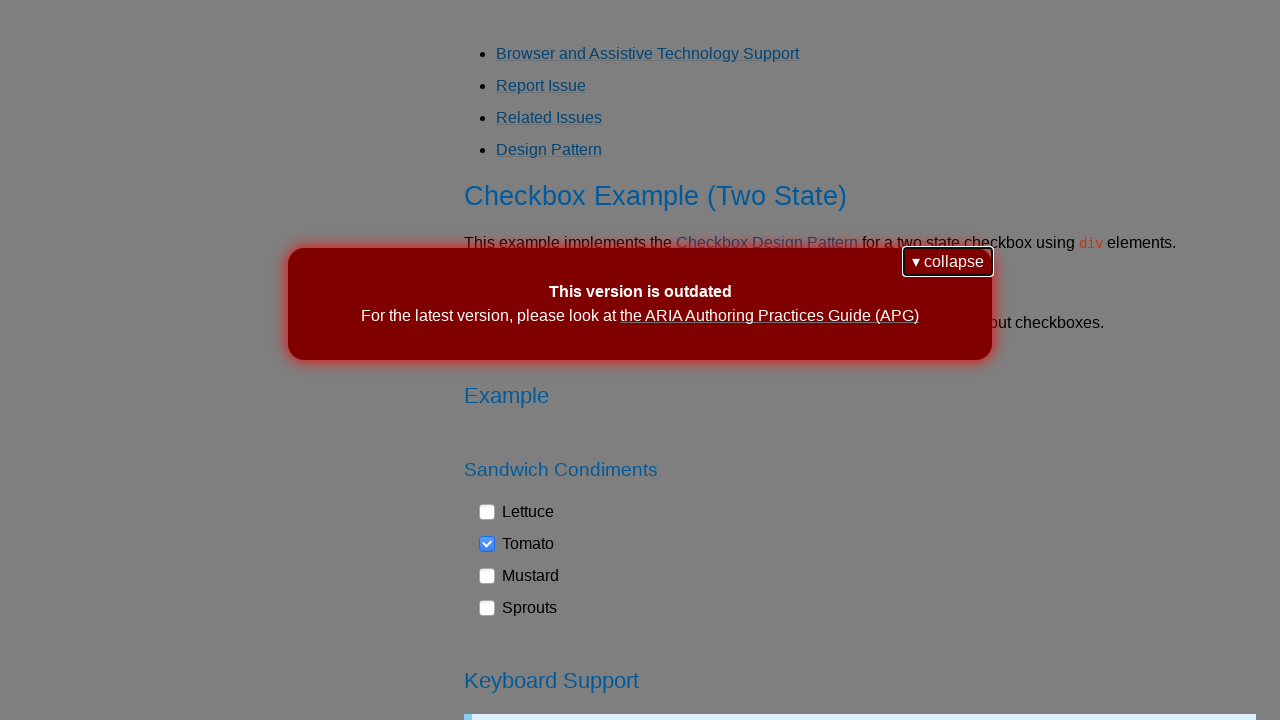

Found 4 checkbox elements on the page
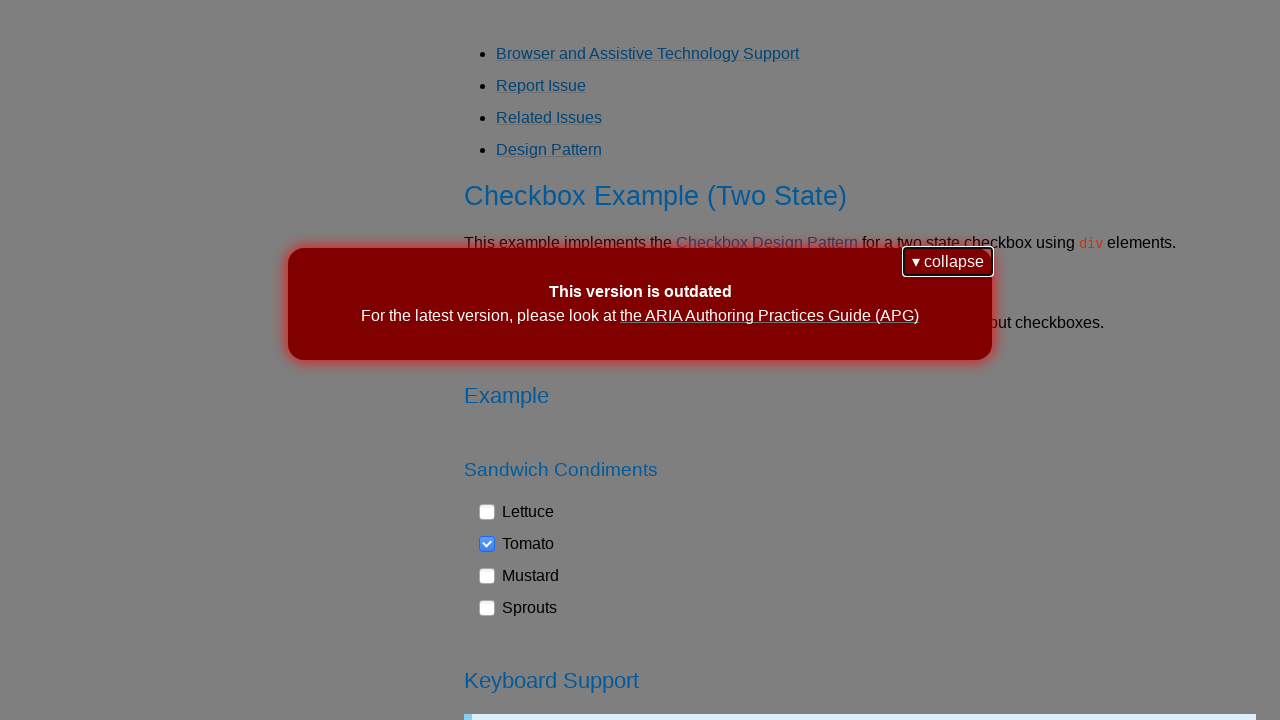

Clicked an unchecked checkbox to check it at (517, 512) on div[role='checkbox'] >> nth=0
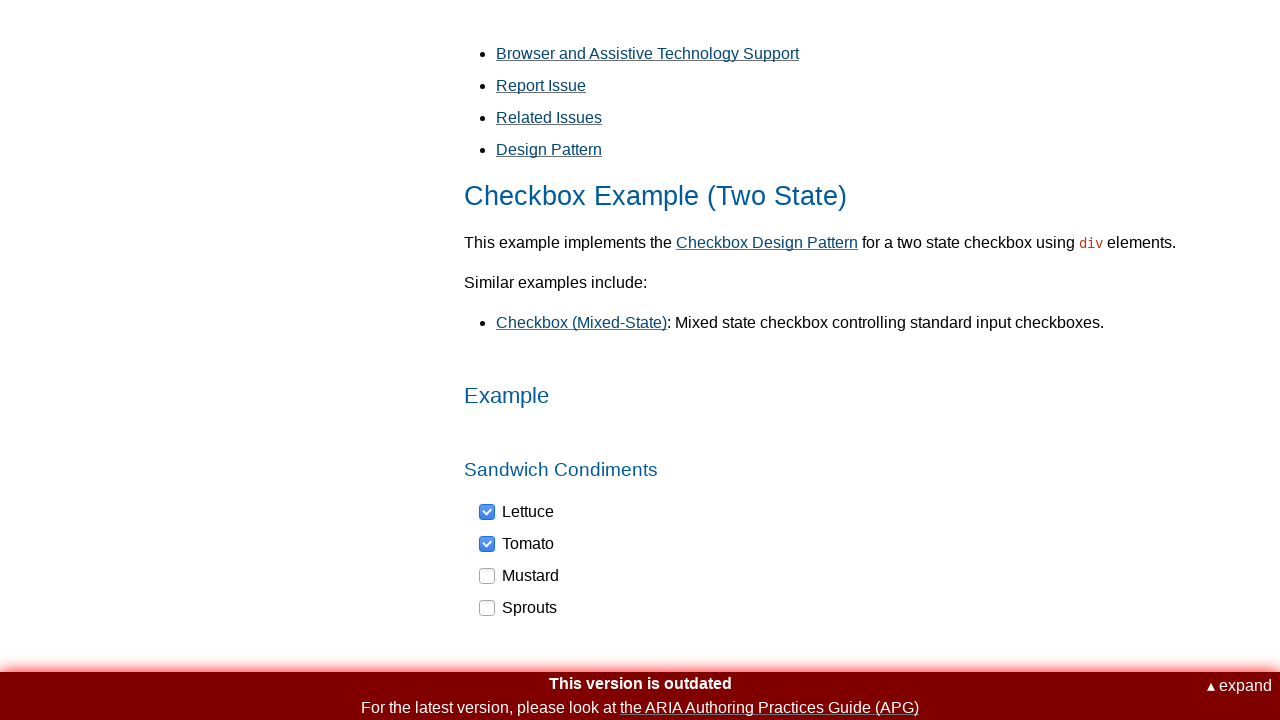

Clicked an unchecked checkbox to check it at (520, 576) on div[role='checkbox'] >> nth=2
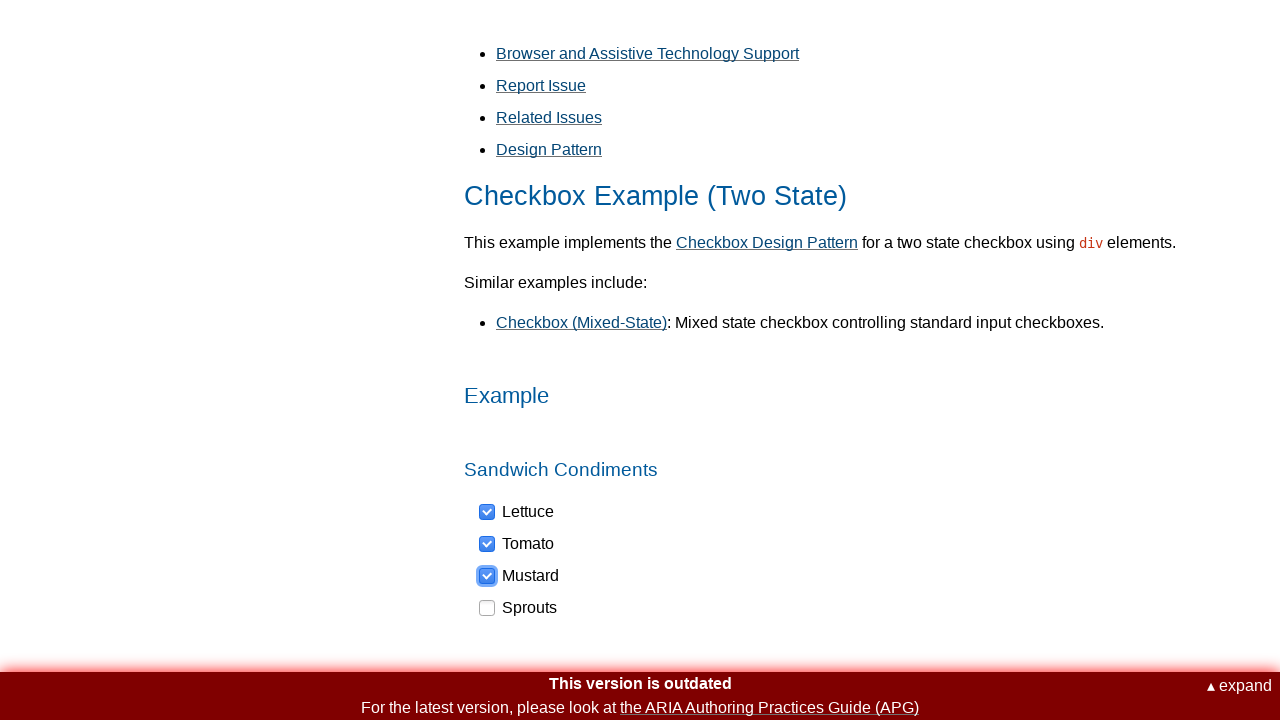

Clicked an unchecked checkbox to check it at (519, 608) on div[role='checkbox'] >> nth=3
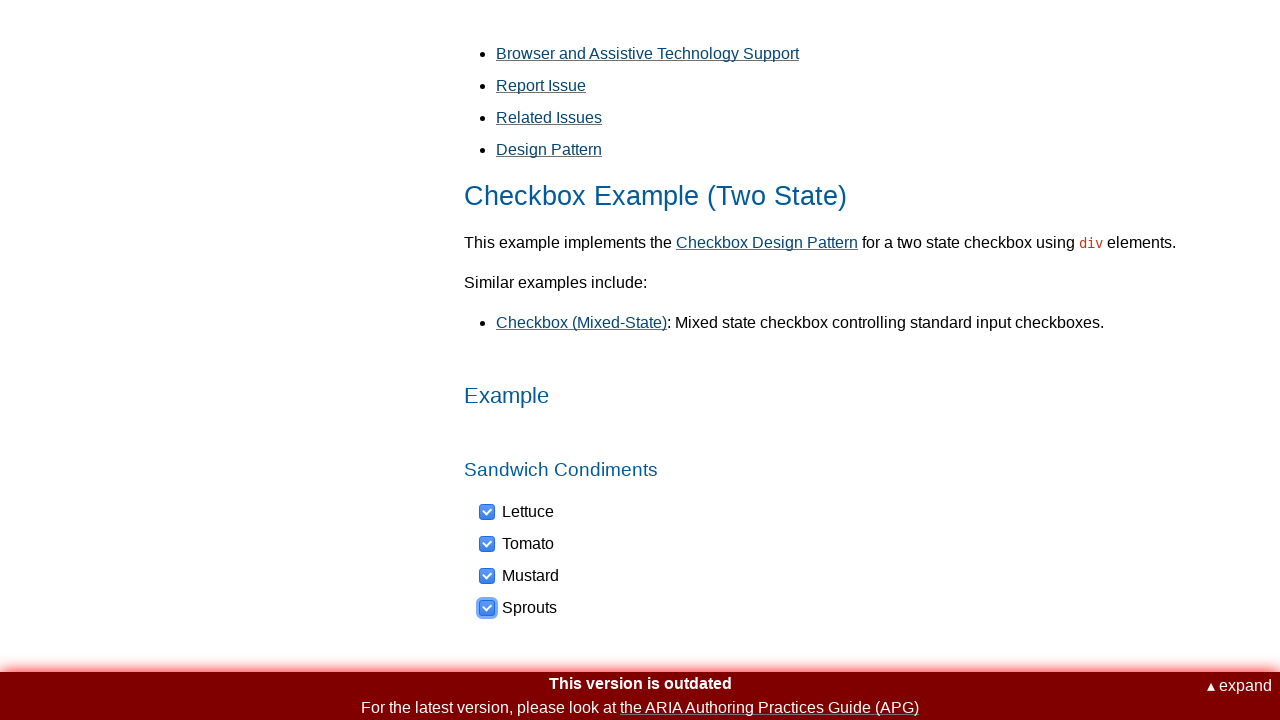

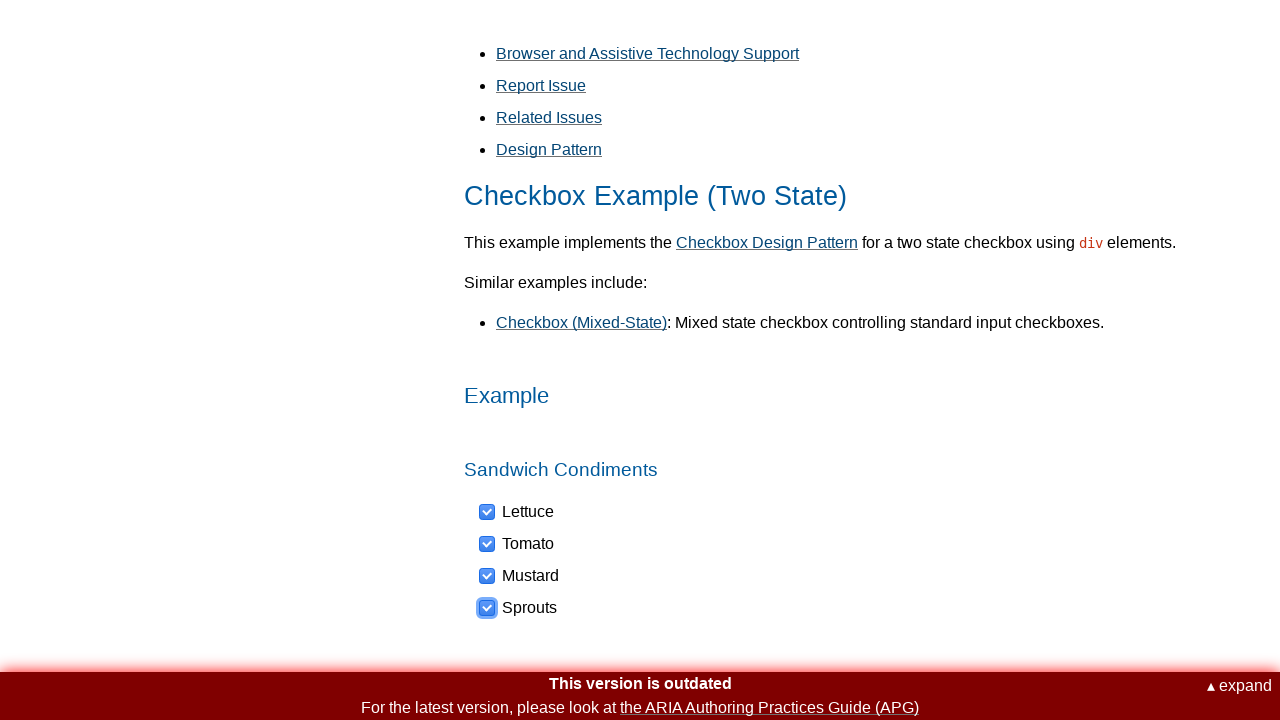